Tests handling a simple JavaScript alert by clicking a button, accepting the alert, and verifying the result message

Starting URL: https://the-internet.herokuapp.com/javascript_alerts

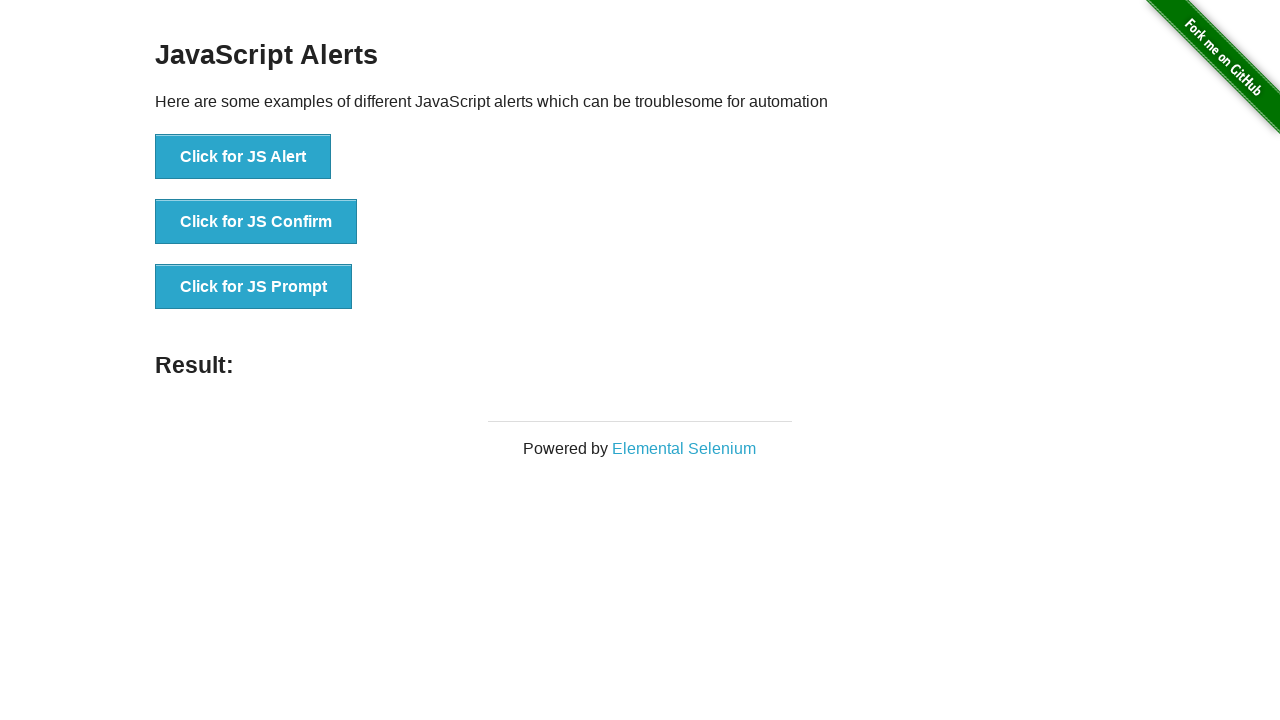

Set up dialog handler to automatically accept alerts
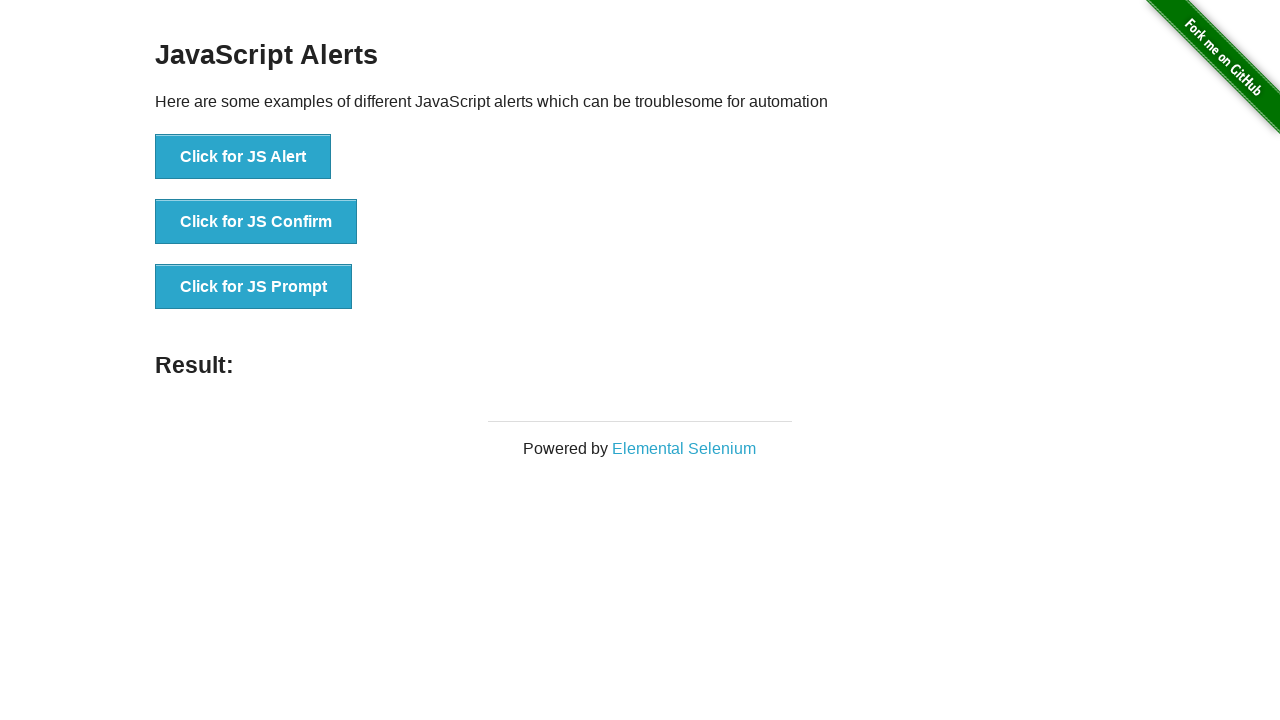

Clicked button to trigger JavaScript alert at (243, 157) on [onclick='jsAlert()']
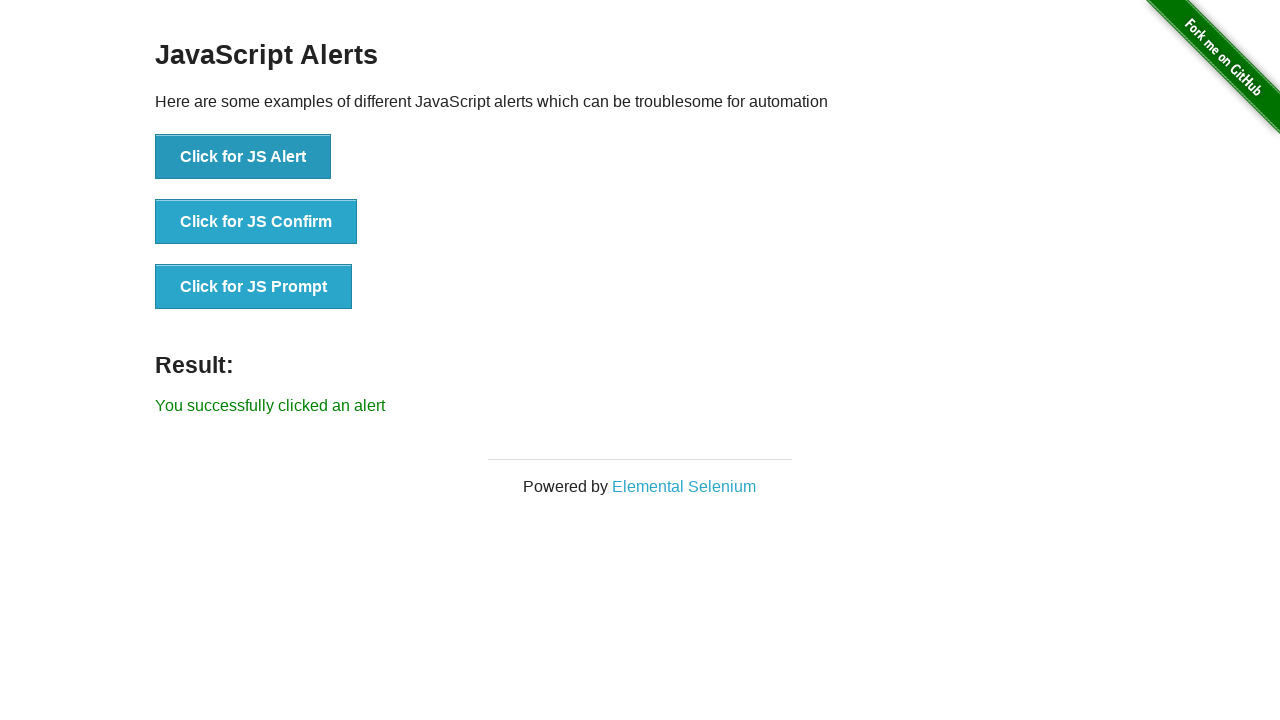

Waited for result message to appear
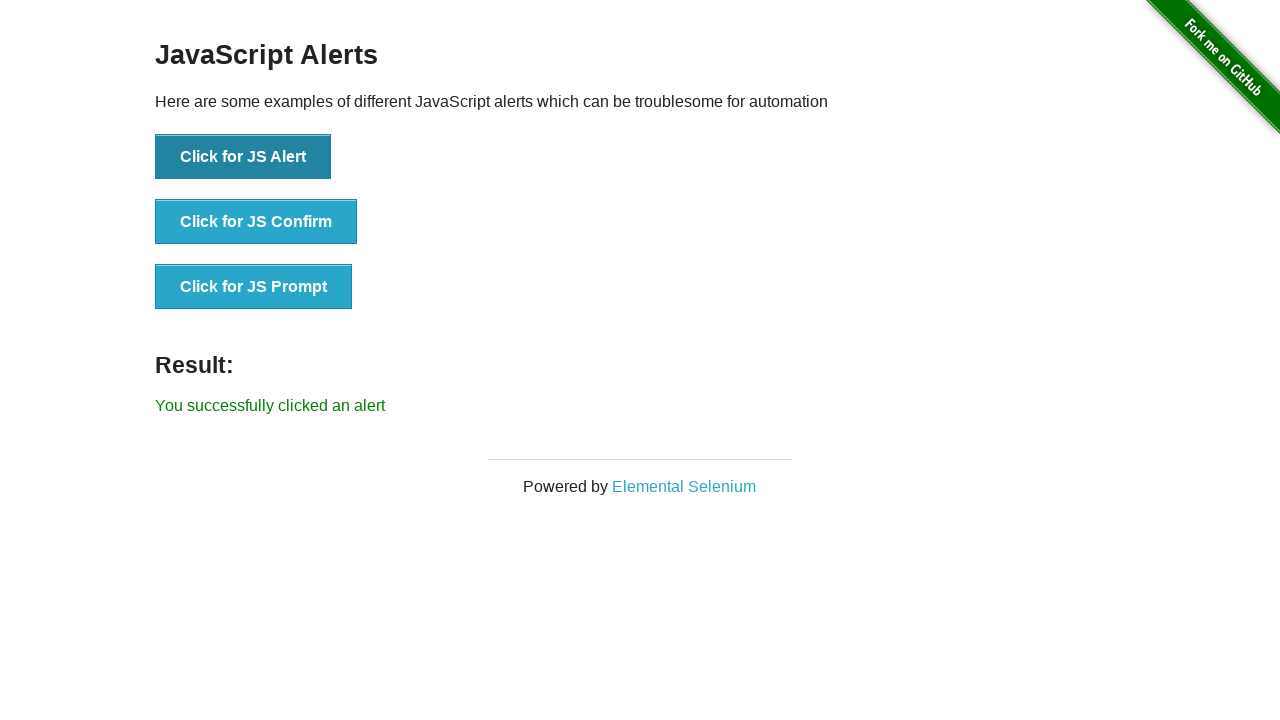

Retrieved result message text
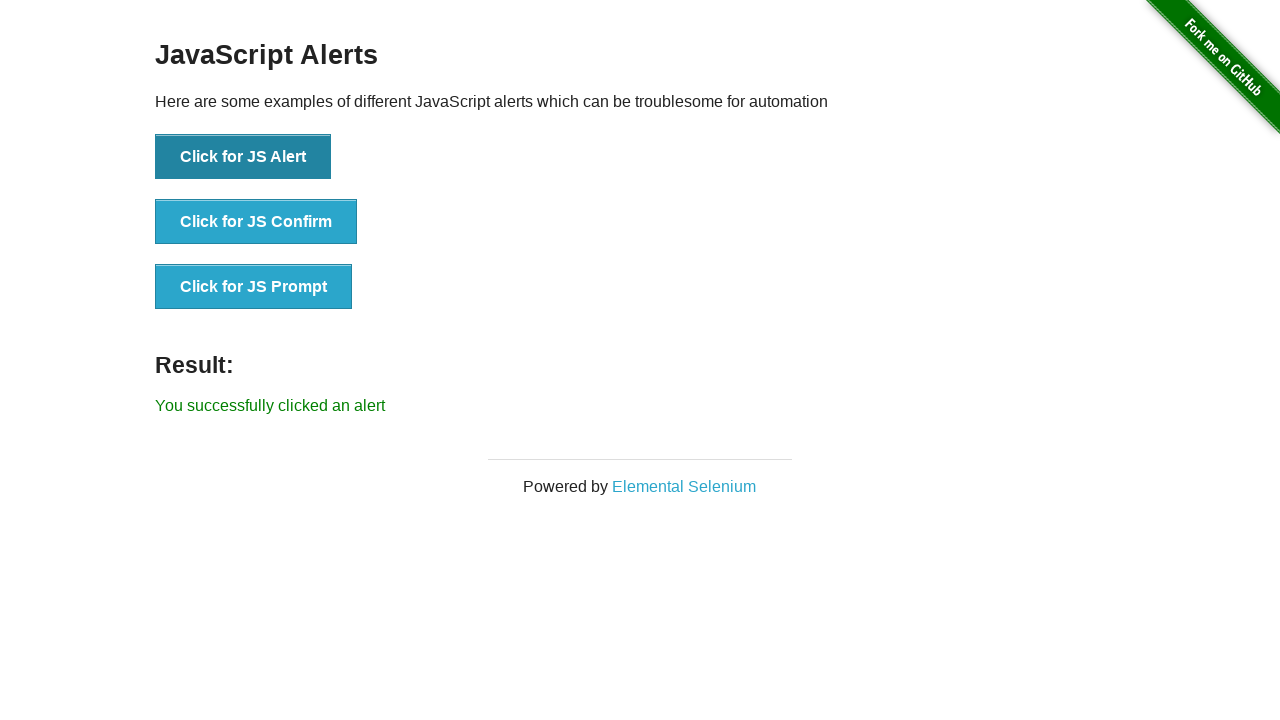

Verified result message equals 'You successfully clicked an alert'
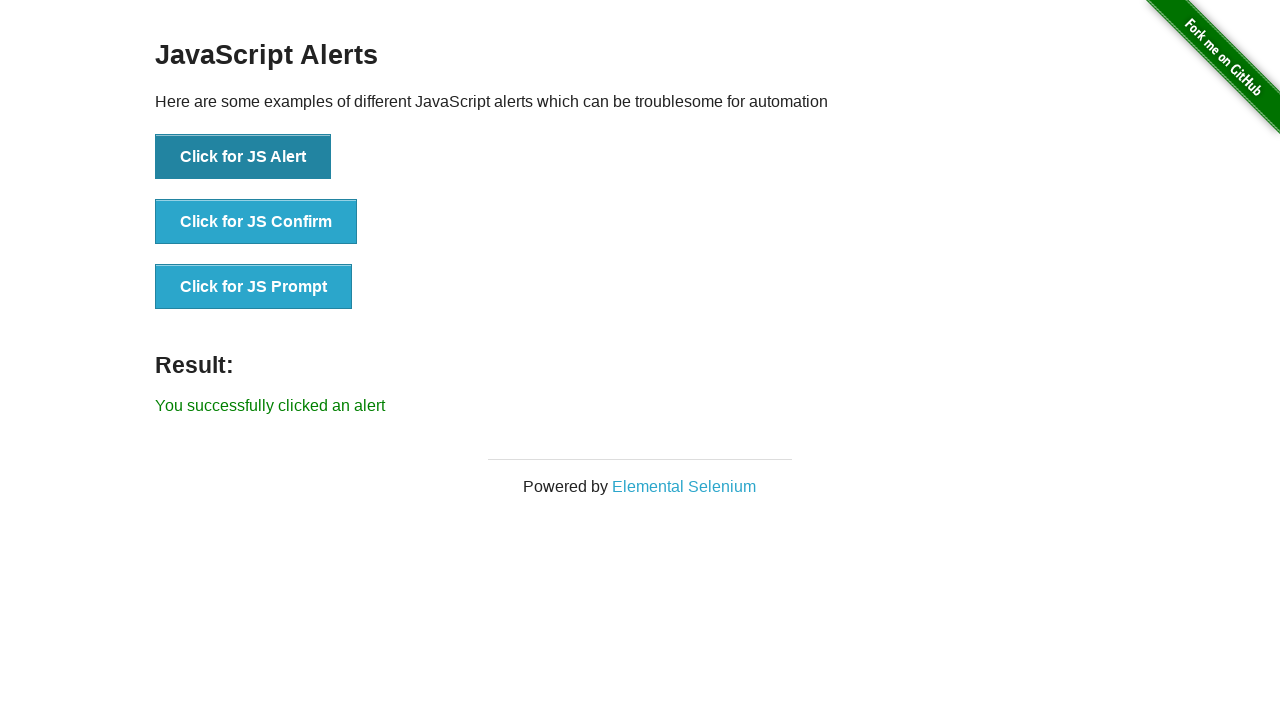

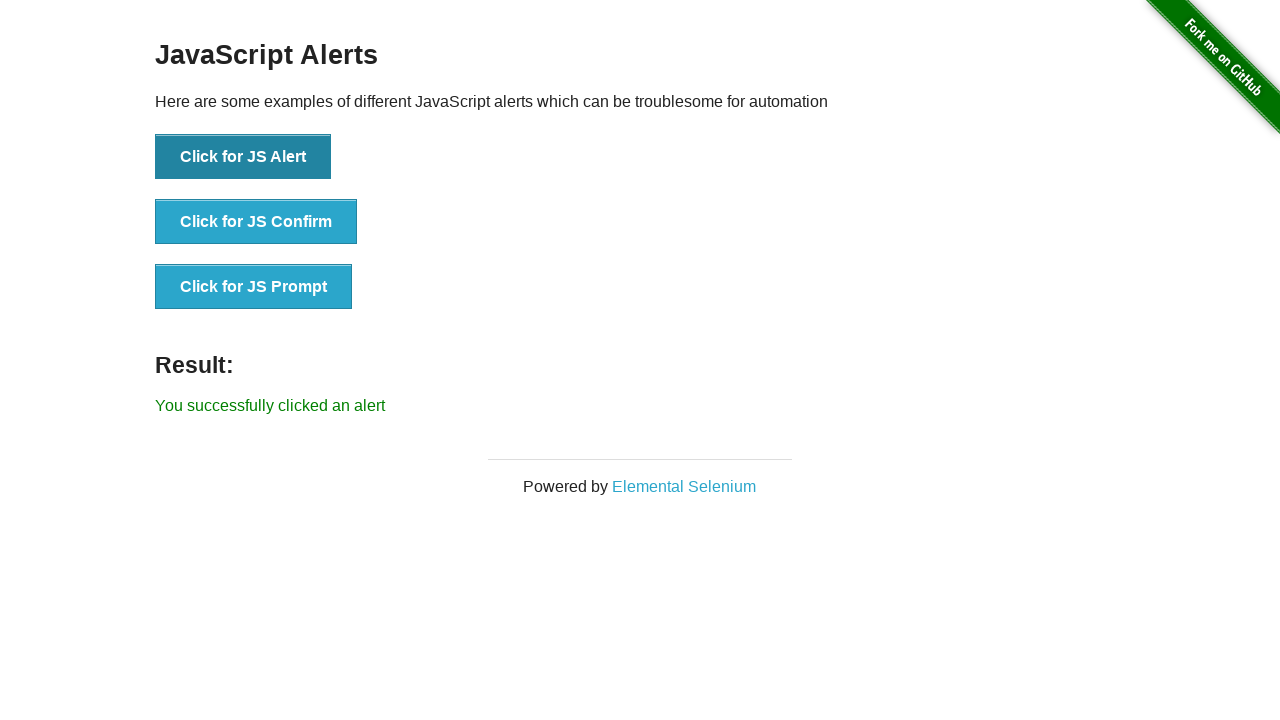